Tests a calculator demo application by entering two numbers, selecting multiplication operator, and verifying the result equals 4.

Starting URL: https://juliemr.github.io/protractor-demo/

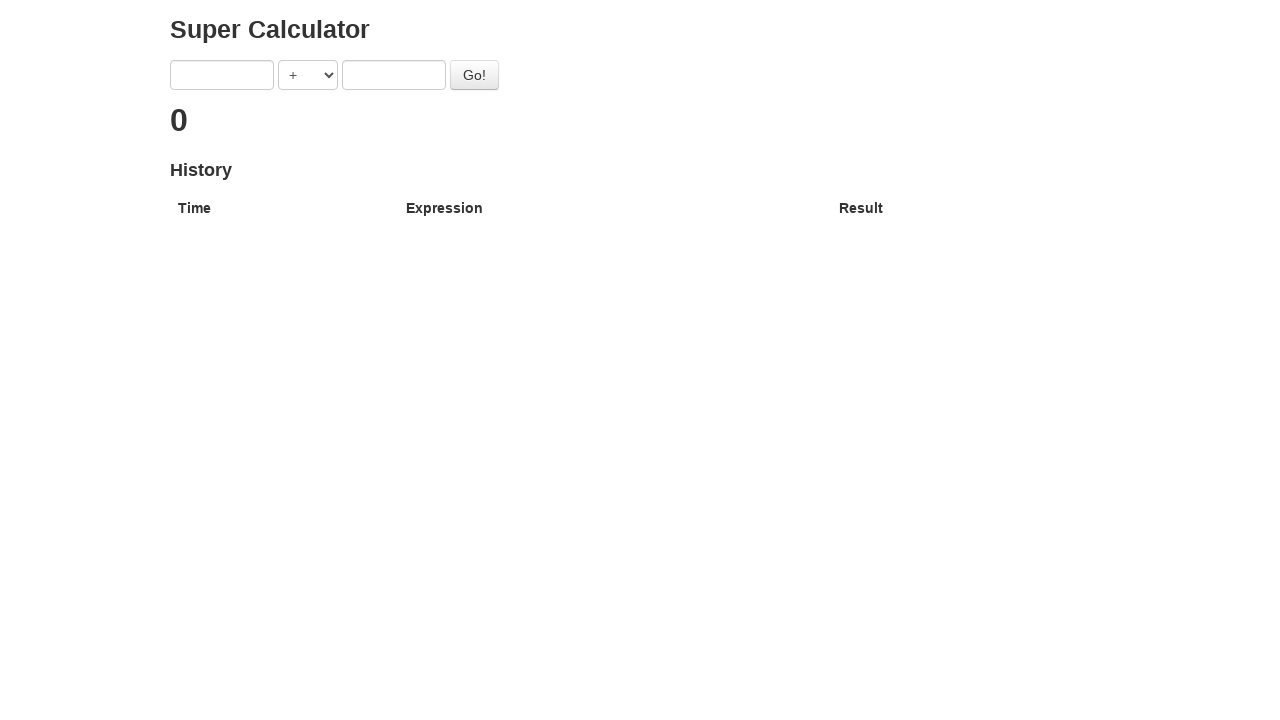

Entered first number '2' into calculator on input[ng-model='first']
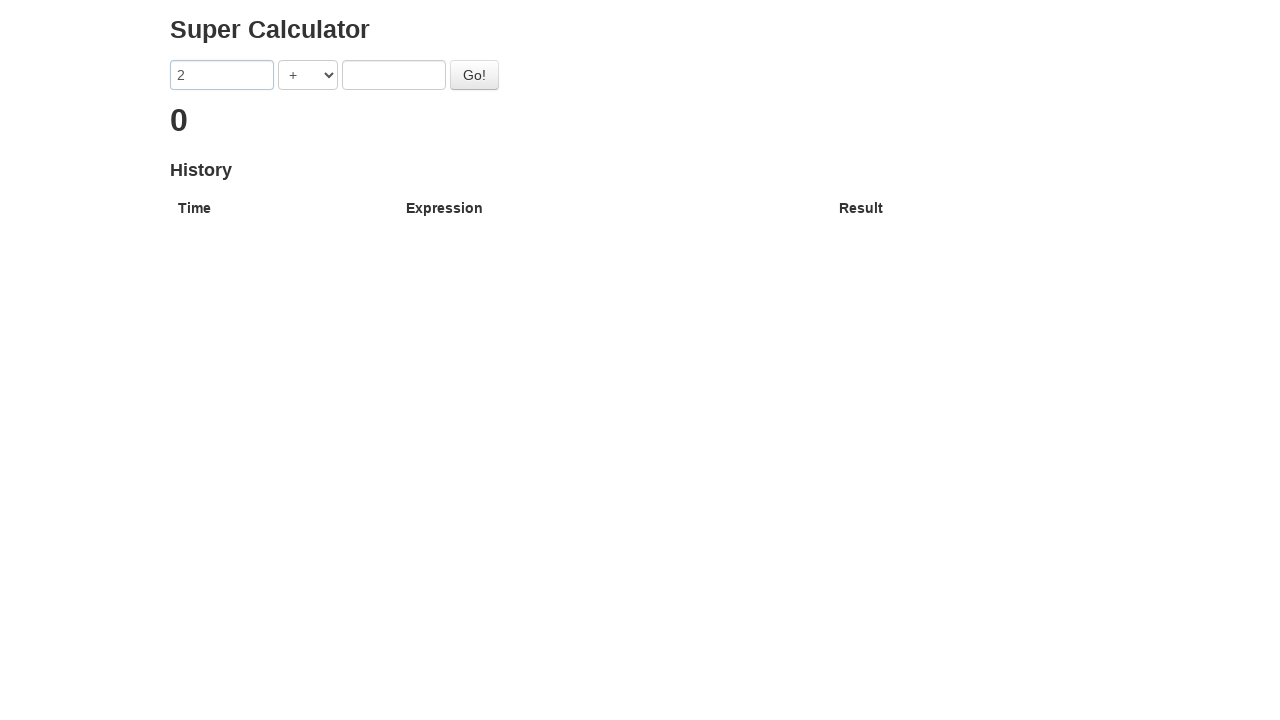

Selected multiplication operator '*' from dropdown on select[ng-model='operator']
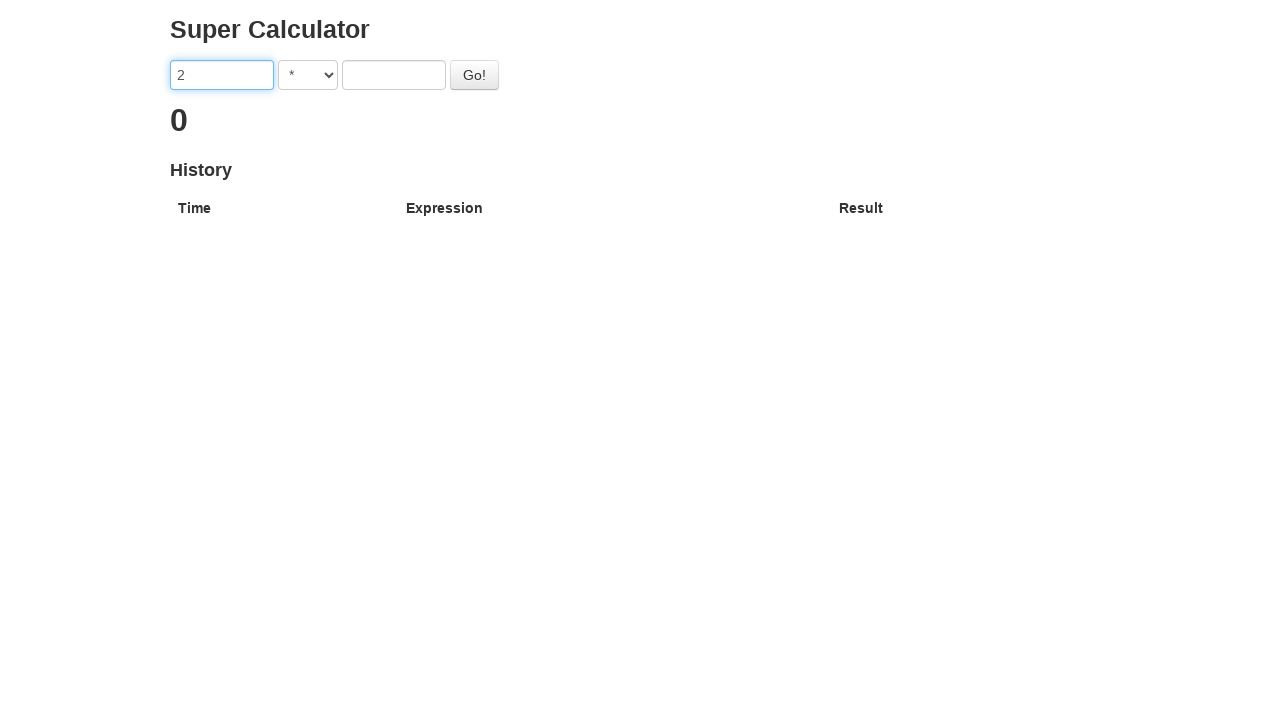

Entered second number '2' into calculator on input[ng-model='second']
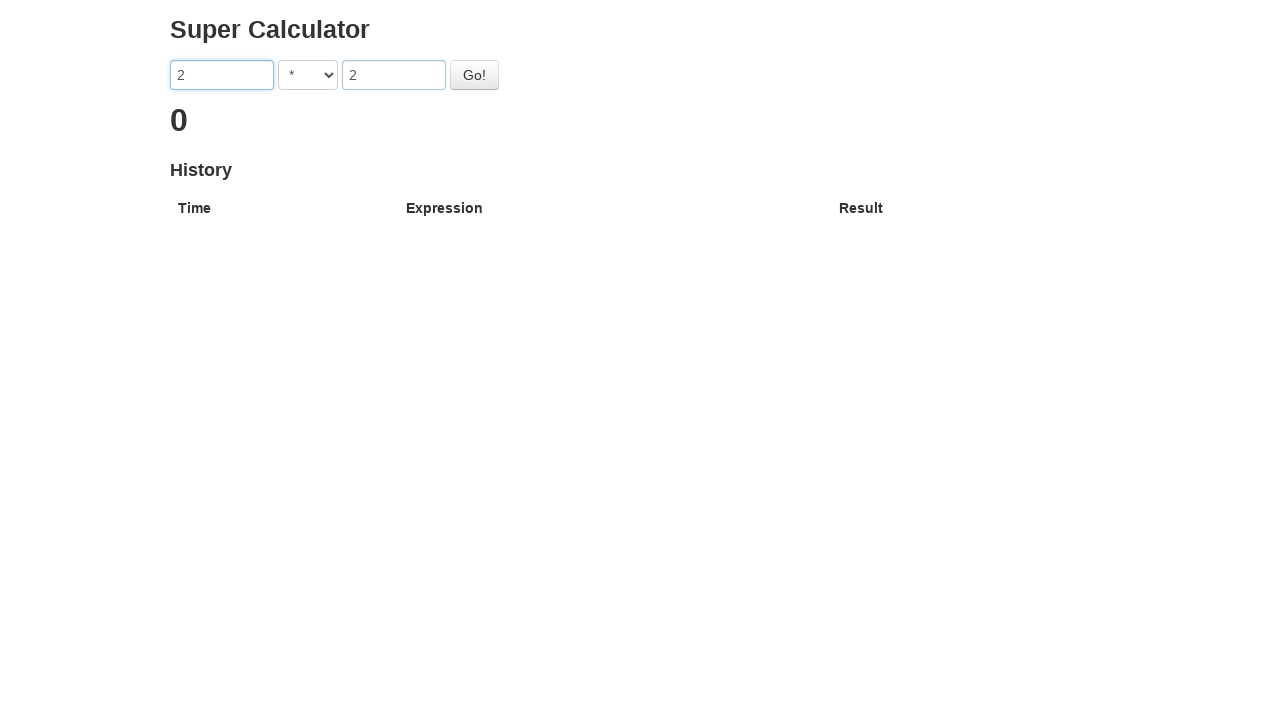

Clicked Go button to perform multiplication calculation at (474, 75) on #gobutton
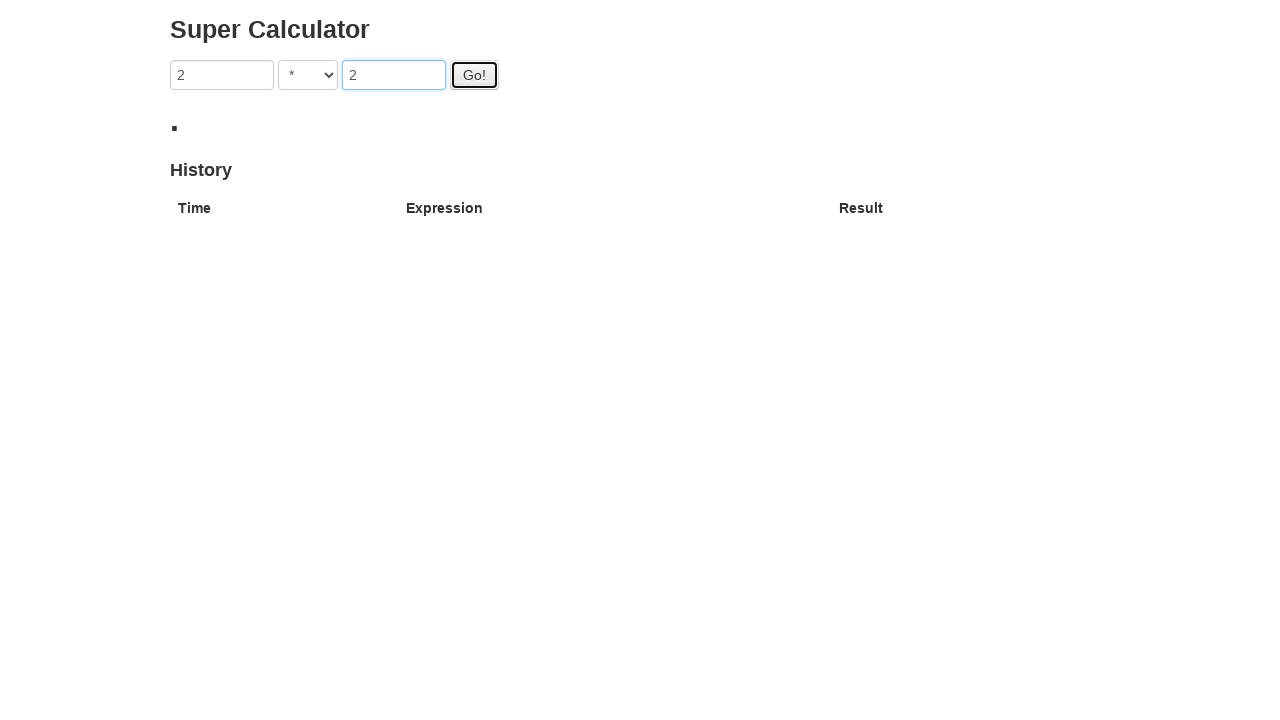

Verified result equals 4 is visible on page
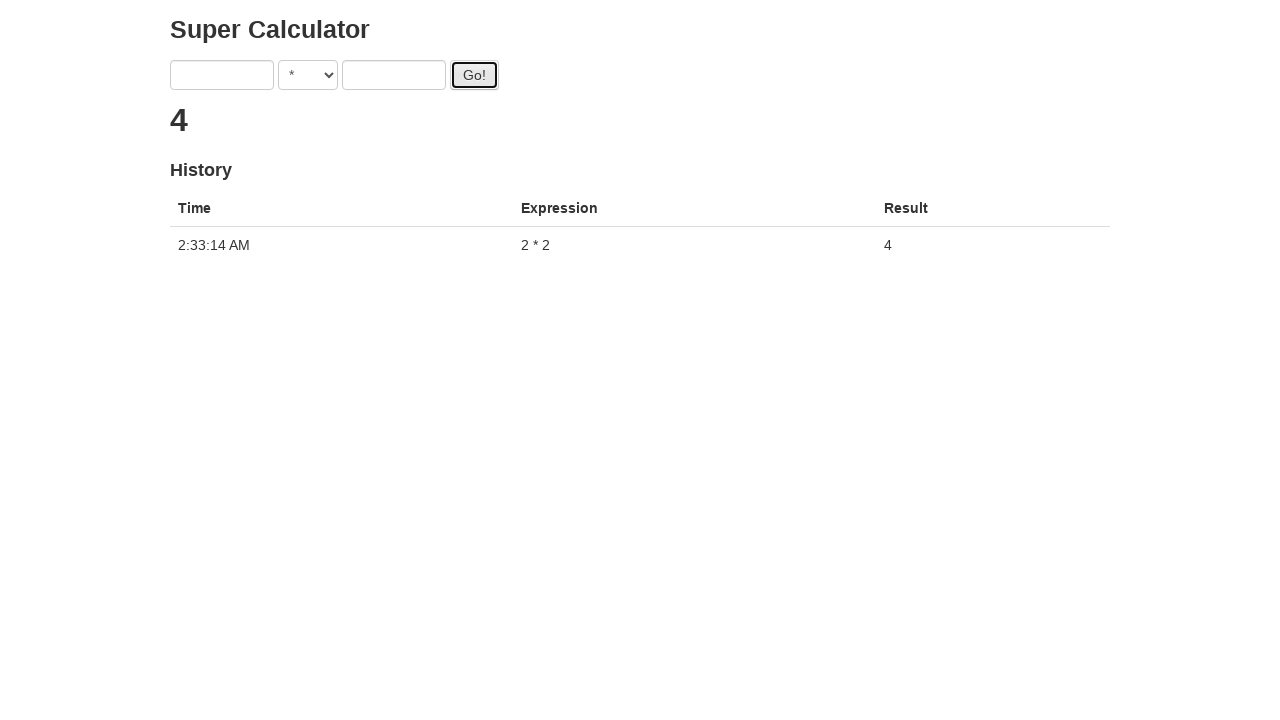

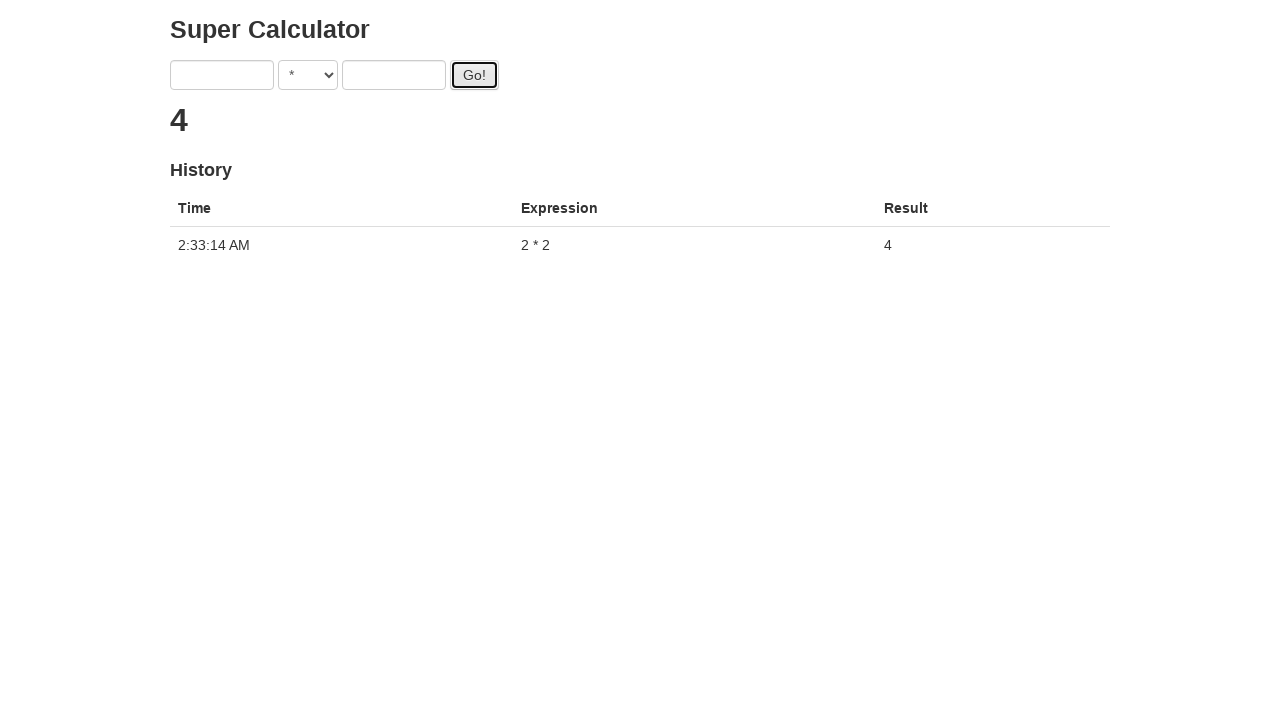